Navigates to a blog page and counts the number of rows and columns in a table

Starting URL: https://omayo.blogspot.com/

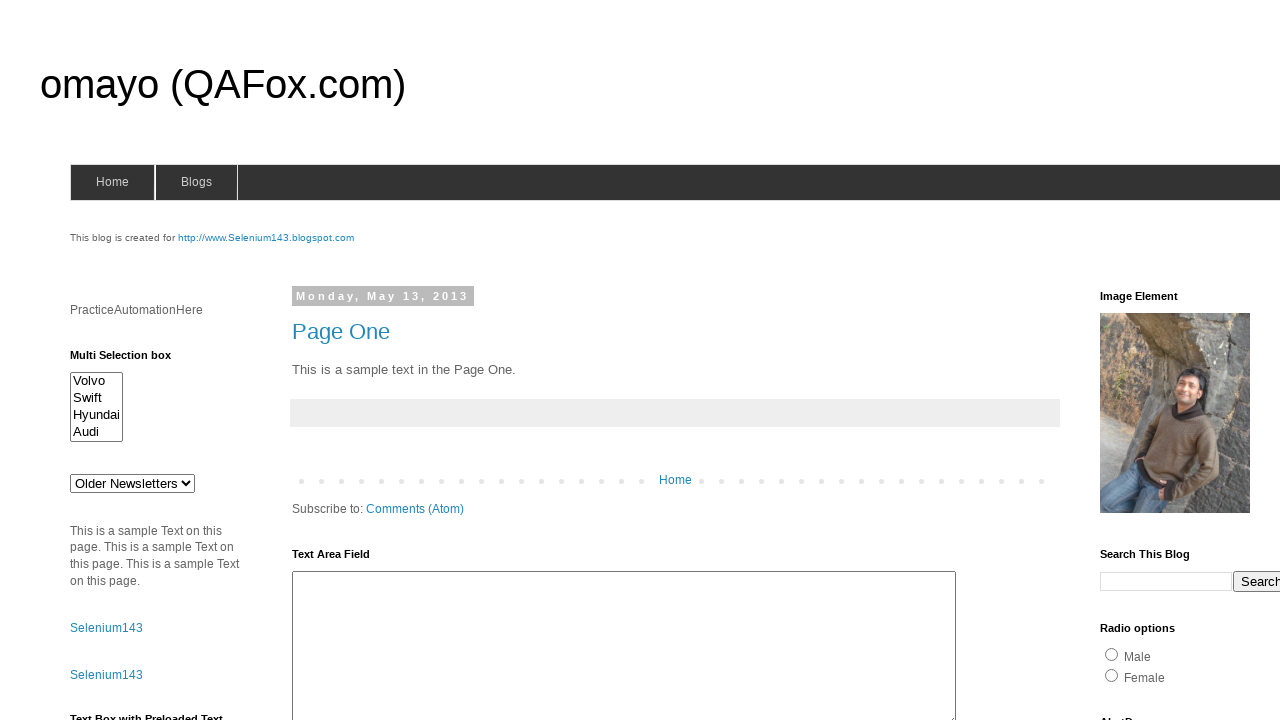

Navigated to blog page at https://omayo.blogspot.com/
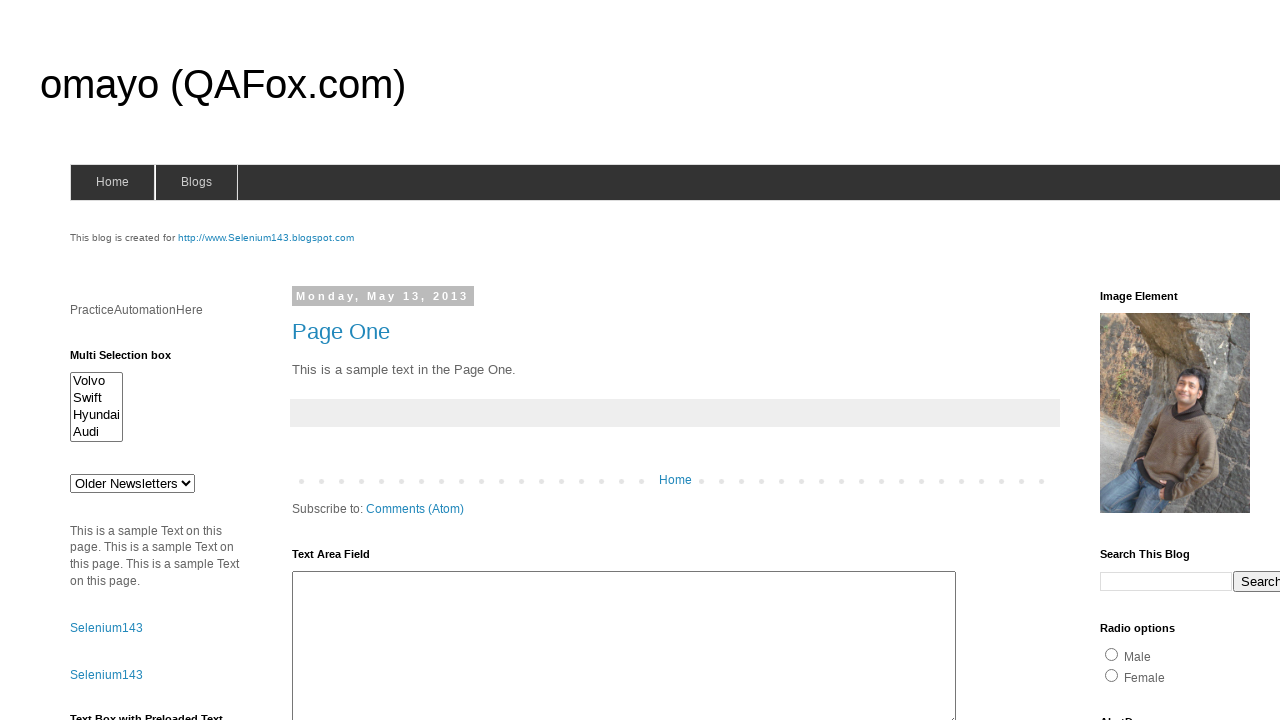

Table with id 'table1' loaded
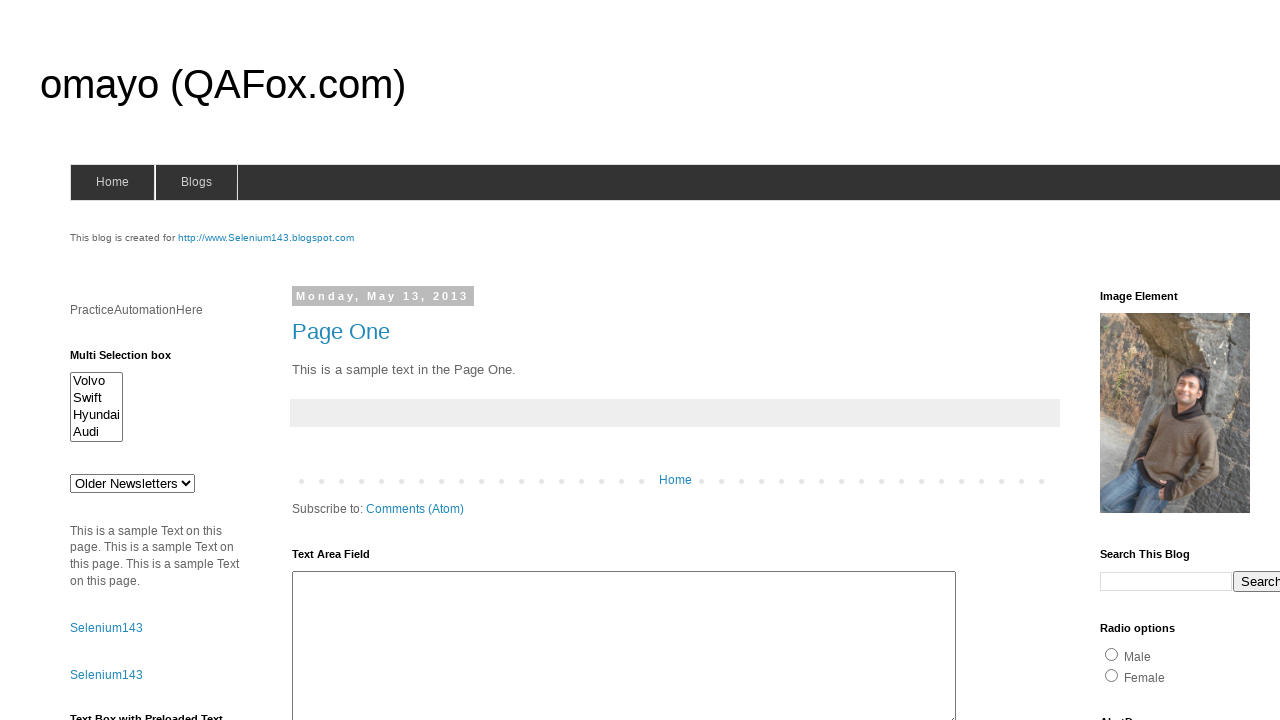

Counted table rows: 4
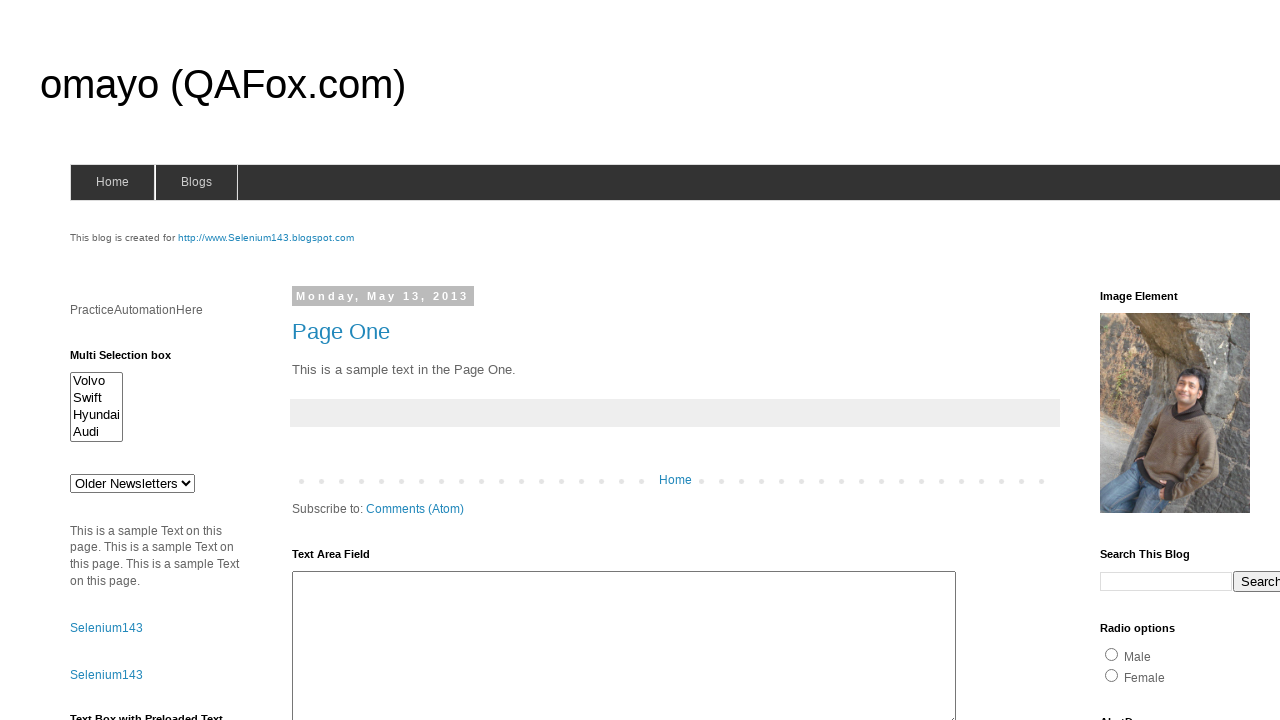

Counted table columns: 3
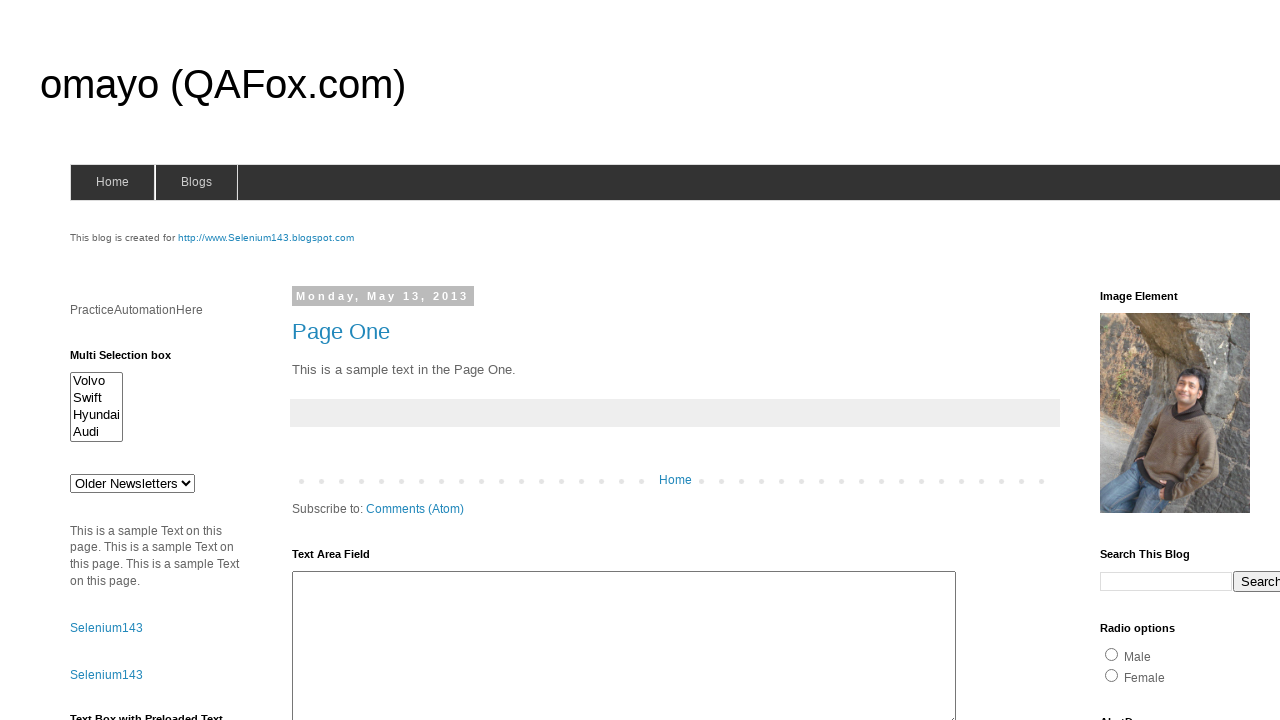

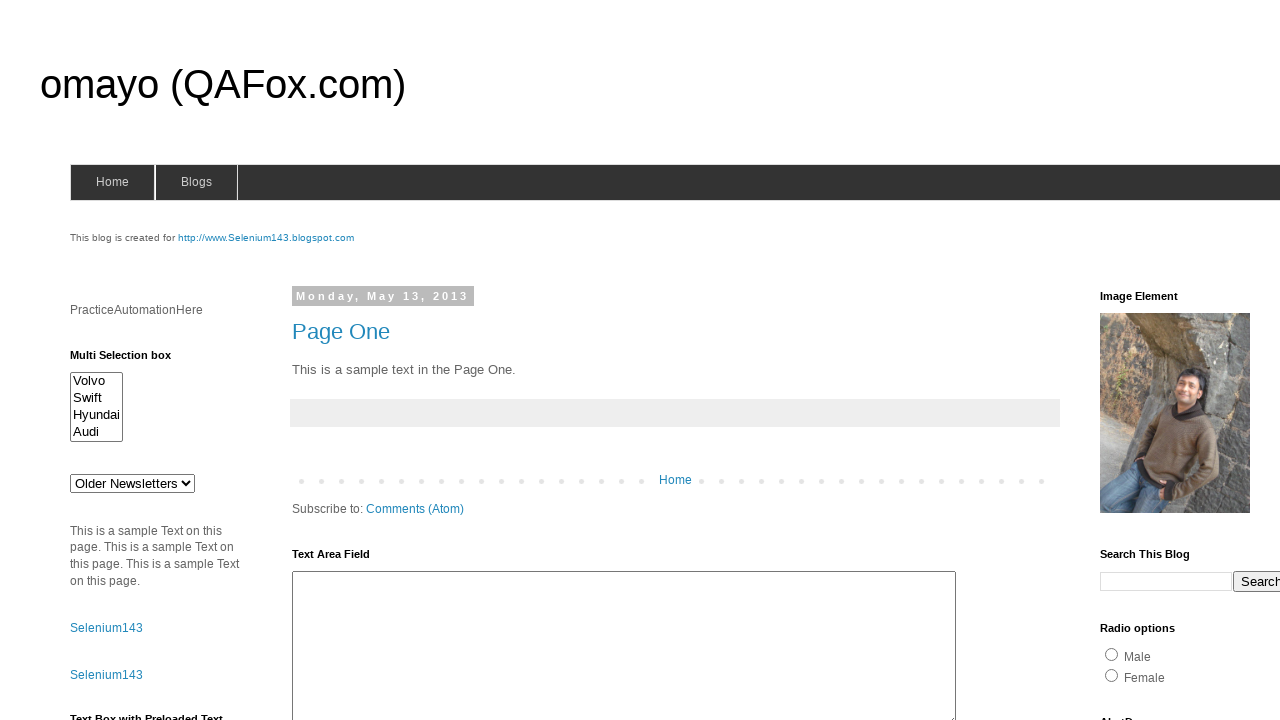